Tests a slow calculator by setting a delay value, performing a calculation (7+8), and verifying the result equals 15 after waiting for the calculation to complete.

Starting URL: https://bonigarcia.dev/selenium-webdriver-java/slow-calculator.html

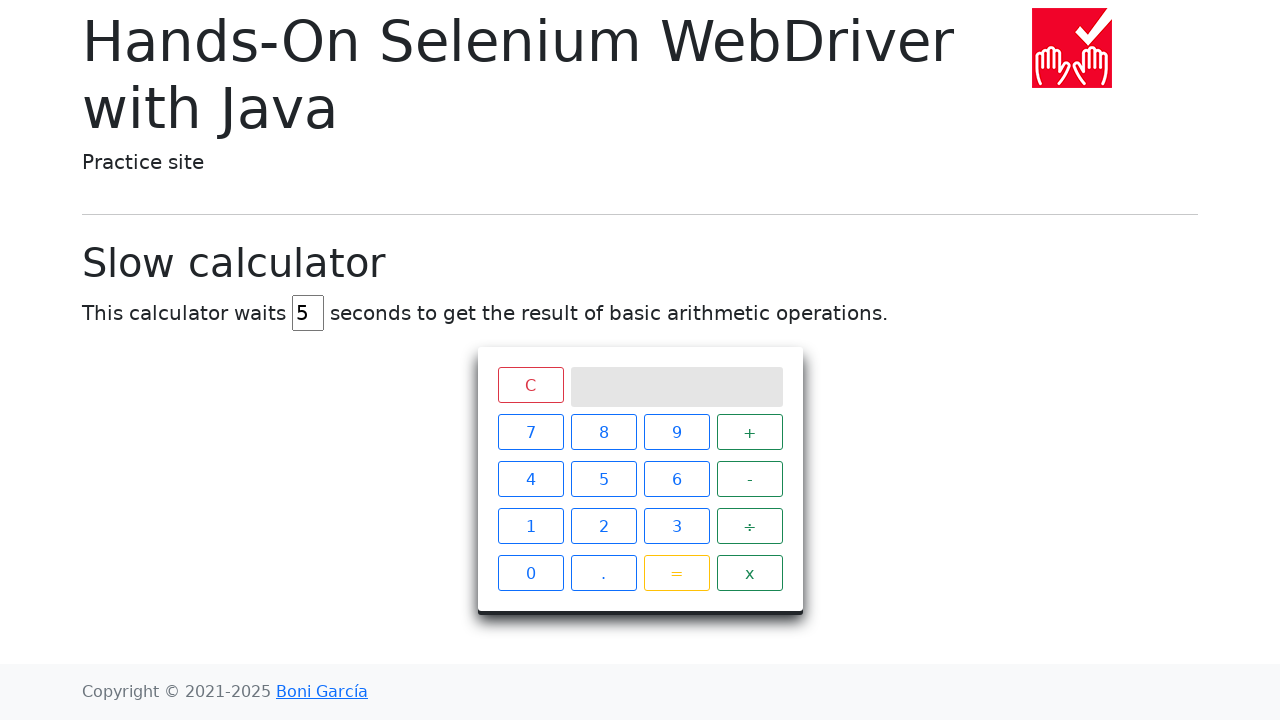

Cleared the delay field on #delay
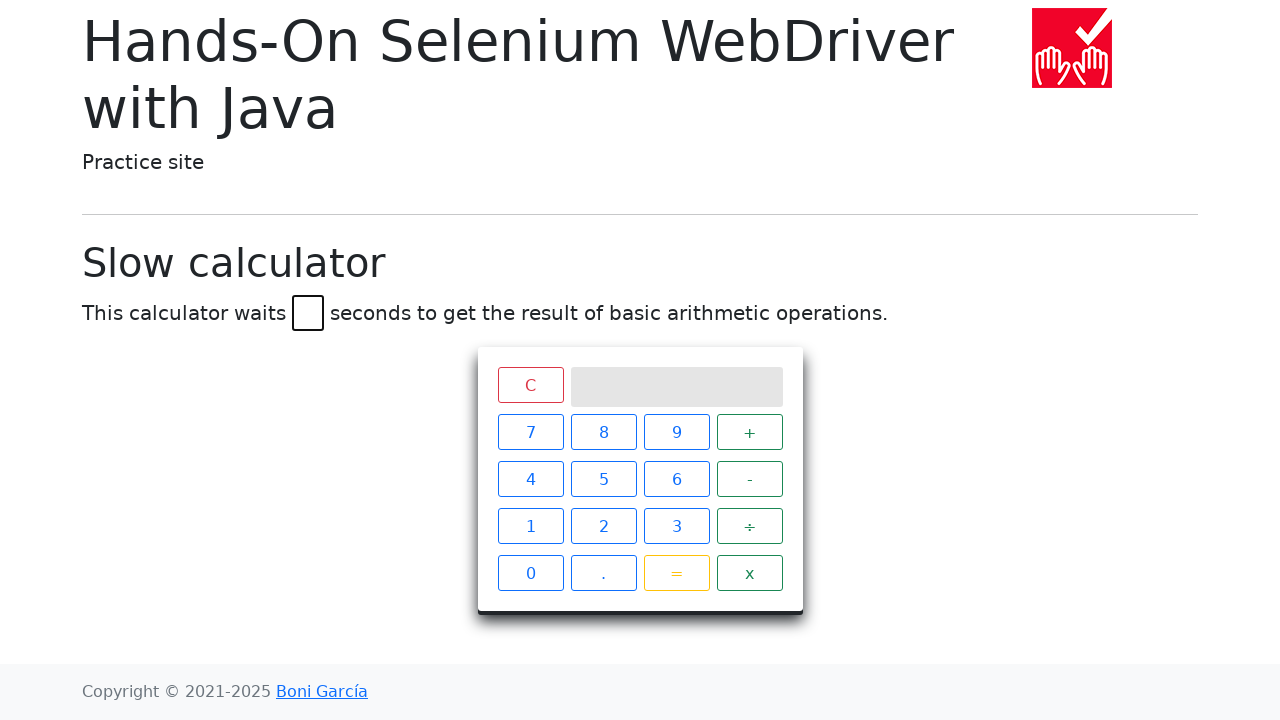

Set delay value to 45 seconds on #delay
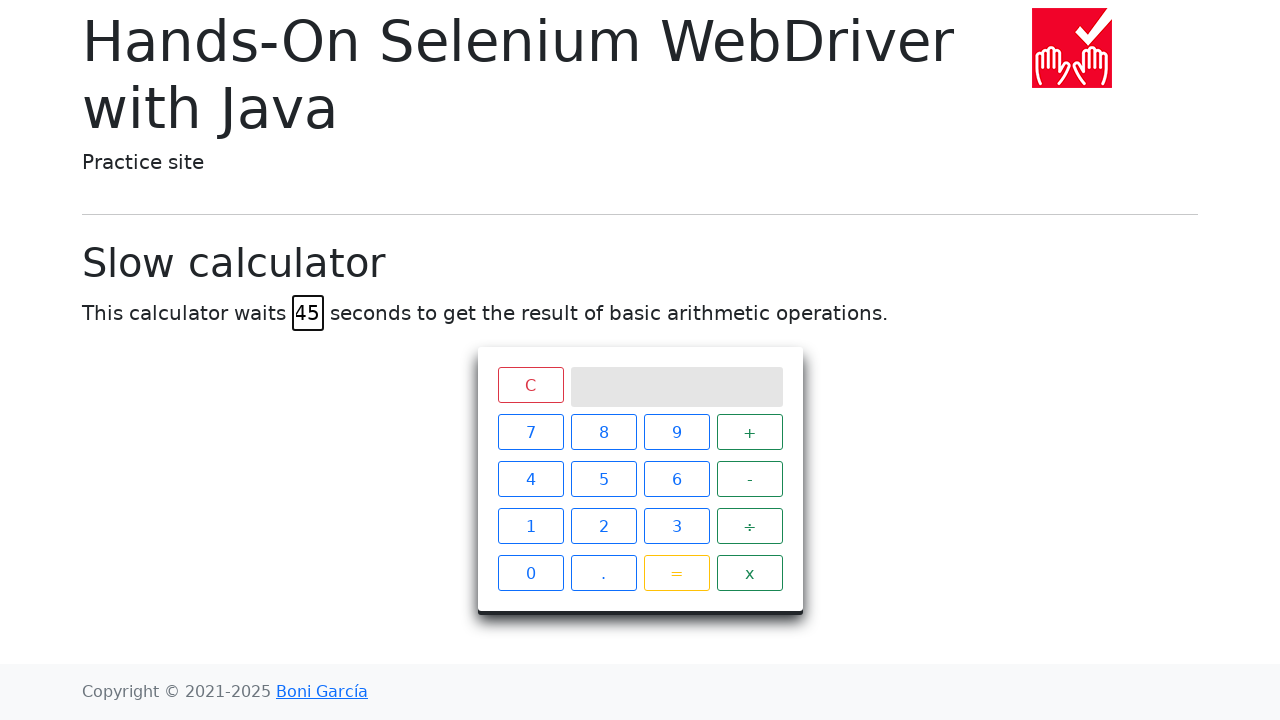

Clicked calculator button '7' at (530, 432) on xpath=//span[text()='7']
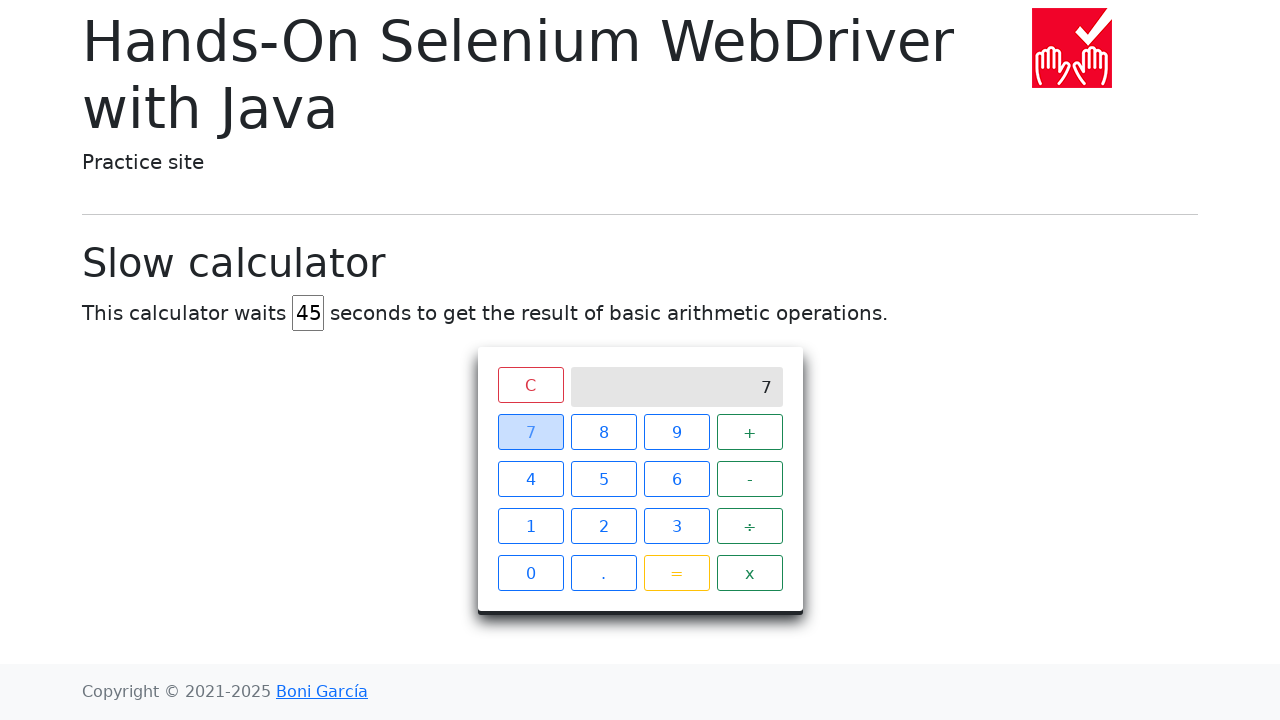

Clicked calculator button '+' at (750, 432) on xpath=//span[text()='+']
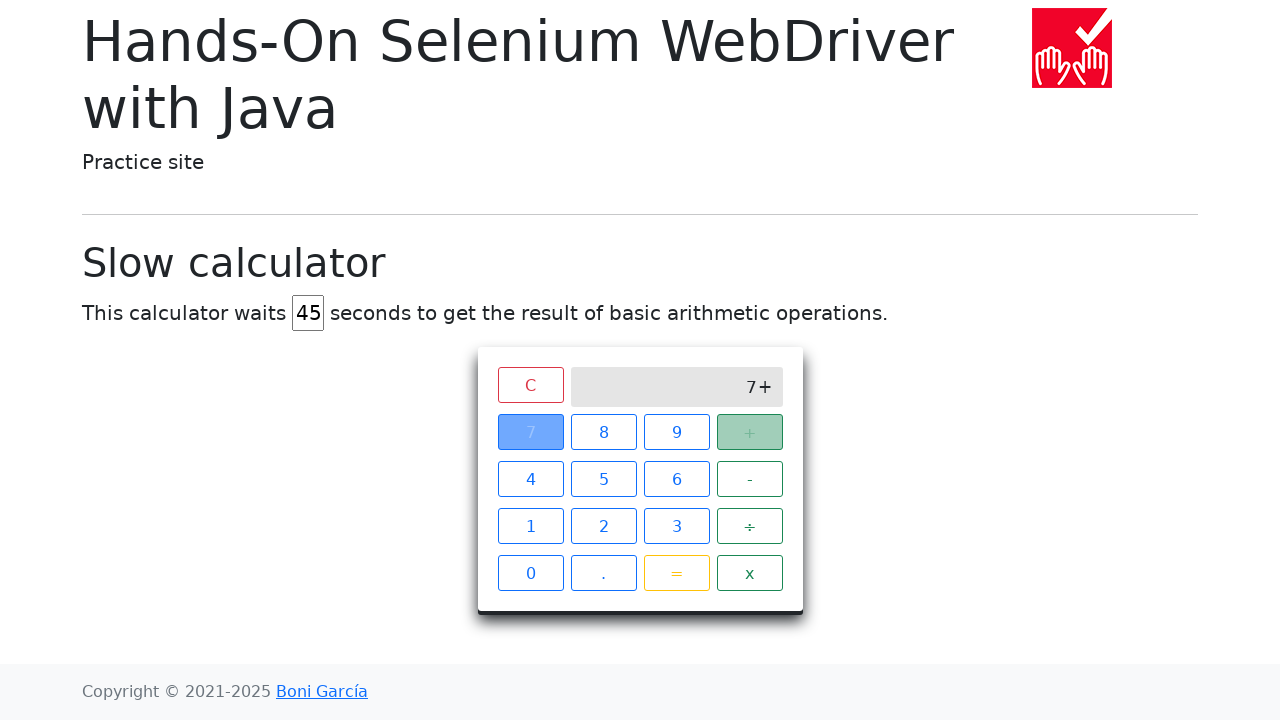

Clicked calculator button '8' at (604, 432) on xpath=//span[text()='8']
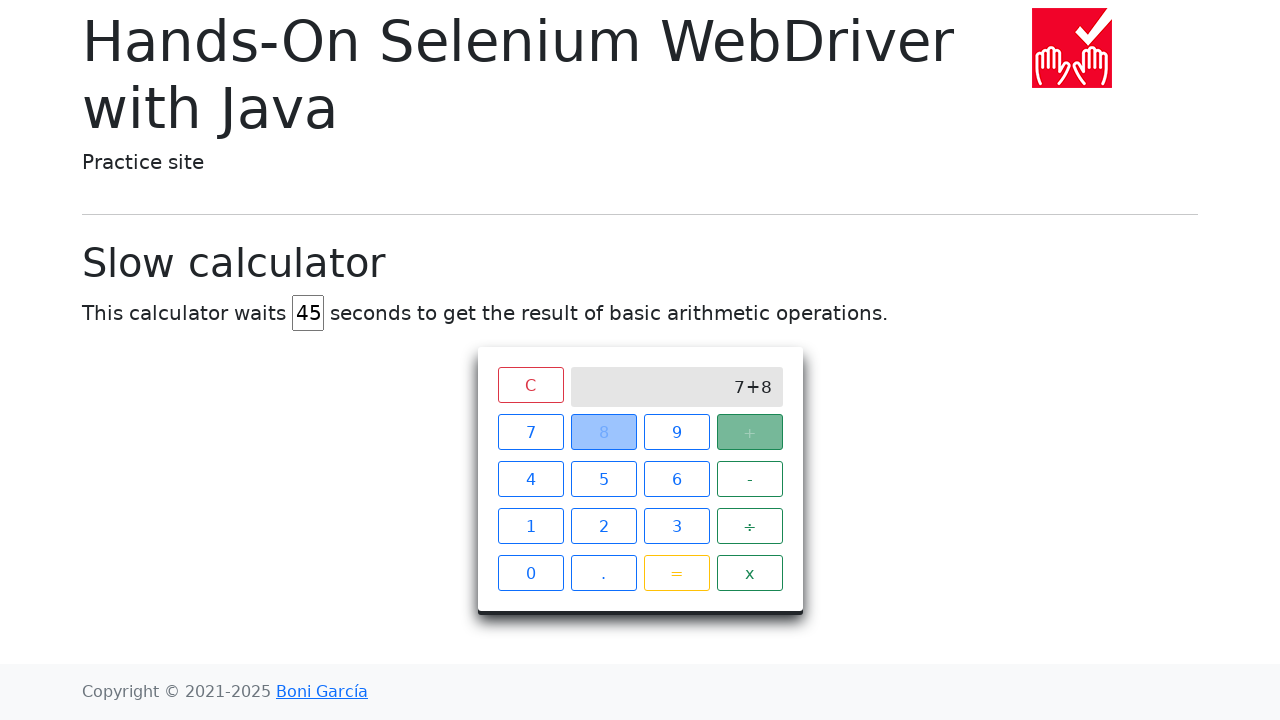

Clicked calculator button '=' at (676, 573) on xpath=//span[text()='=']
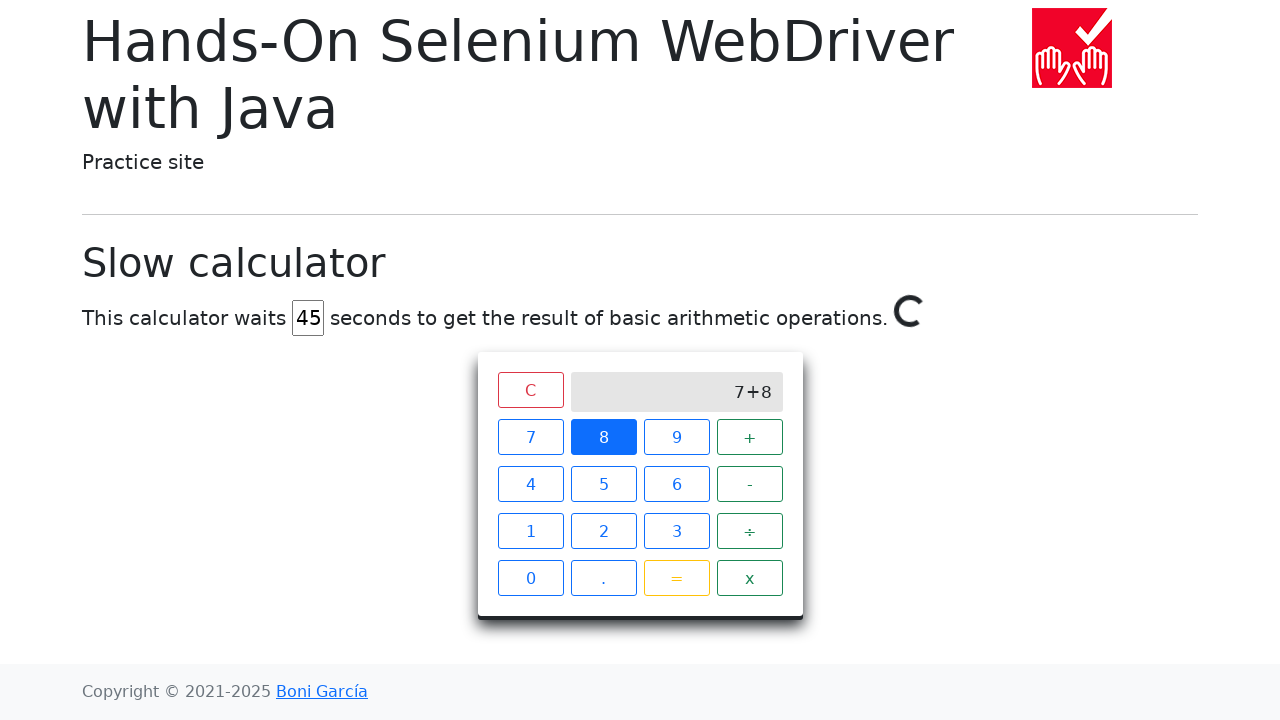

Verified calculation result equals 15 after waiting for slow calculation to complete
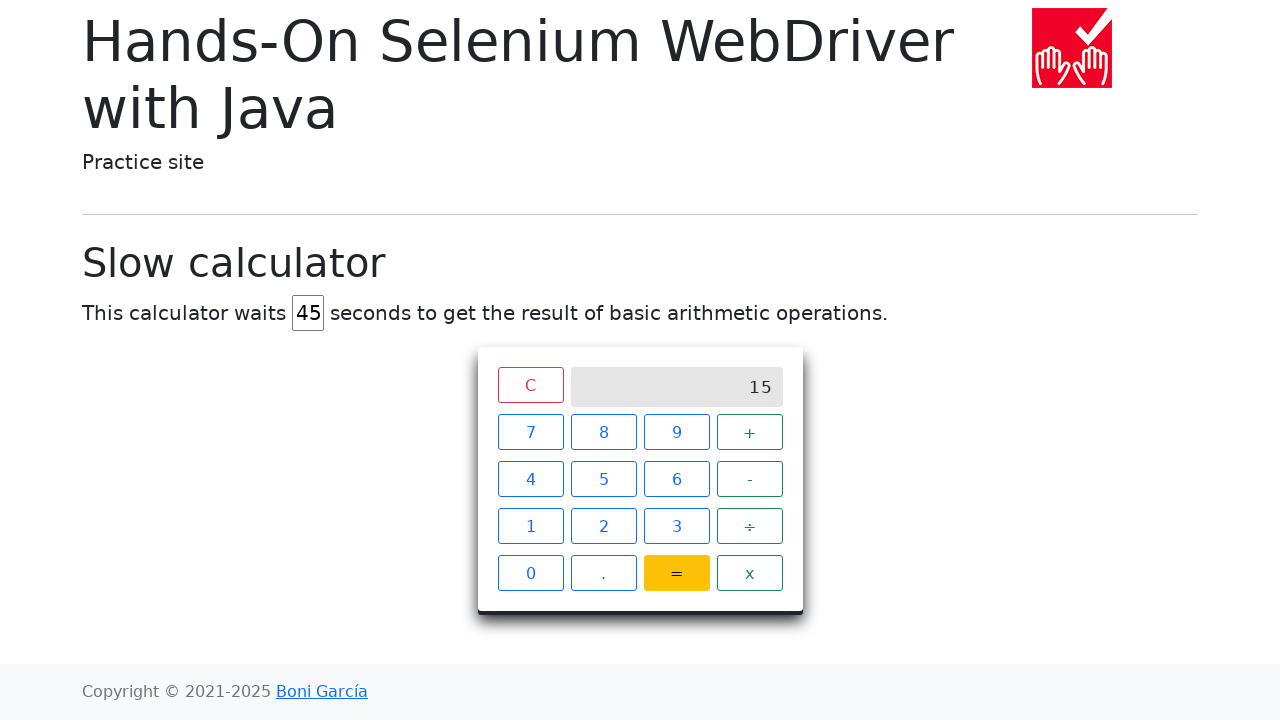

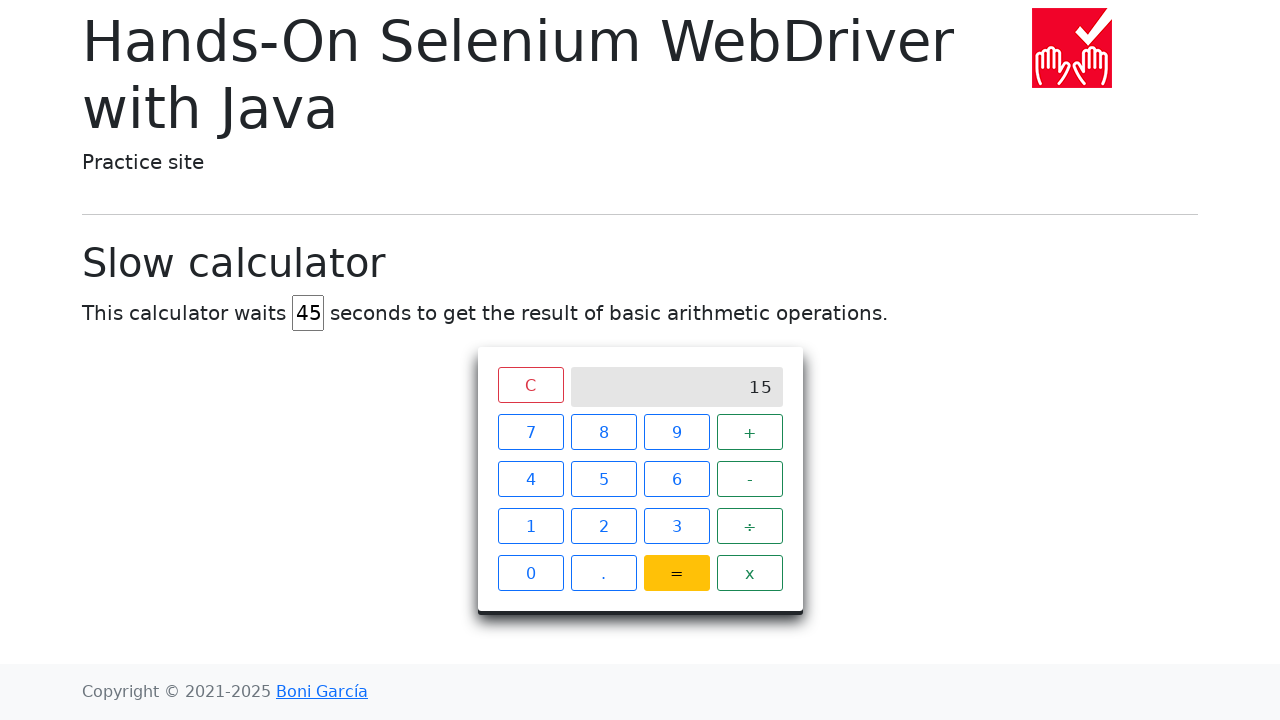